Tests a student registration form by filling in personal details (name, email, phone), selecting gender radio button, checking hobby checkboxes, entering an address, and submitting the form.

Starting URL: https://demoqa.com/automation-practice-form

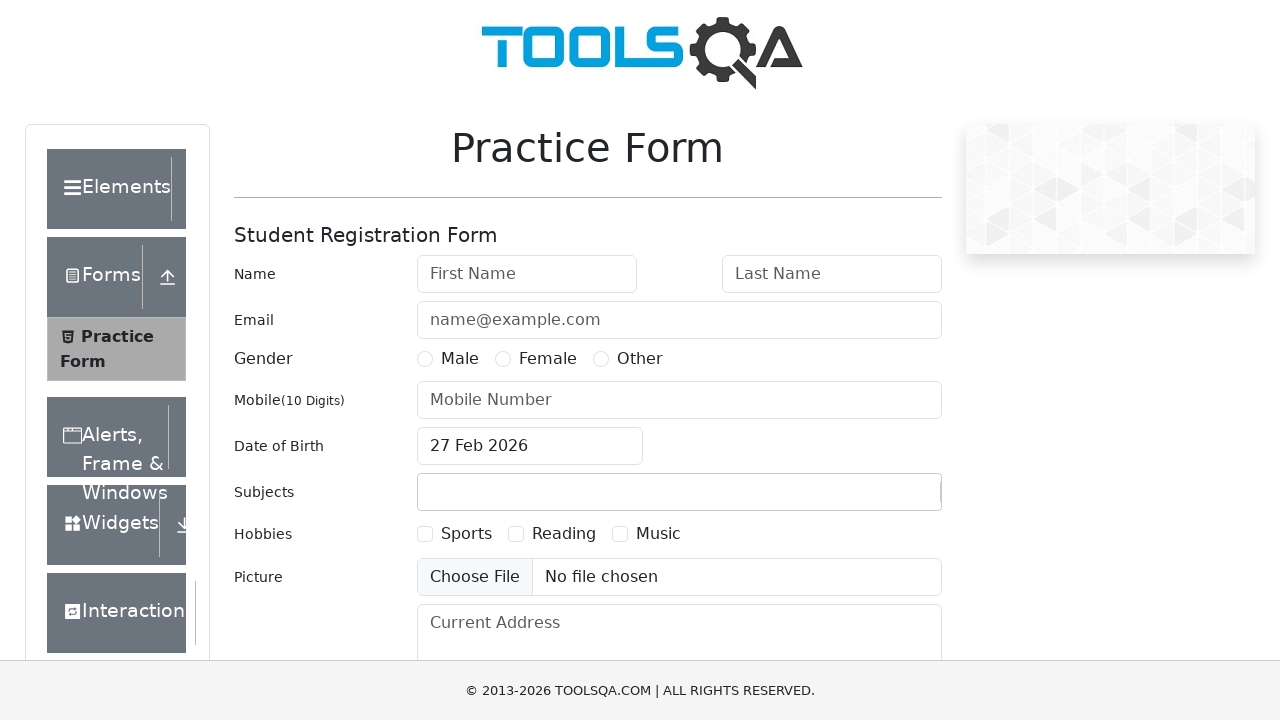

Filled first name field with 'AILIN' on #firstName
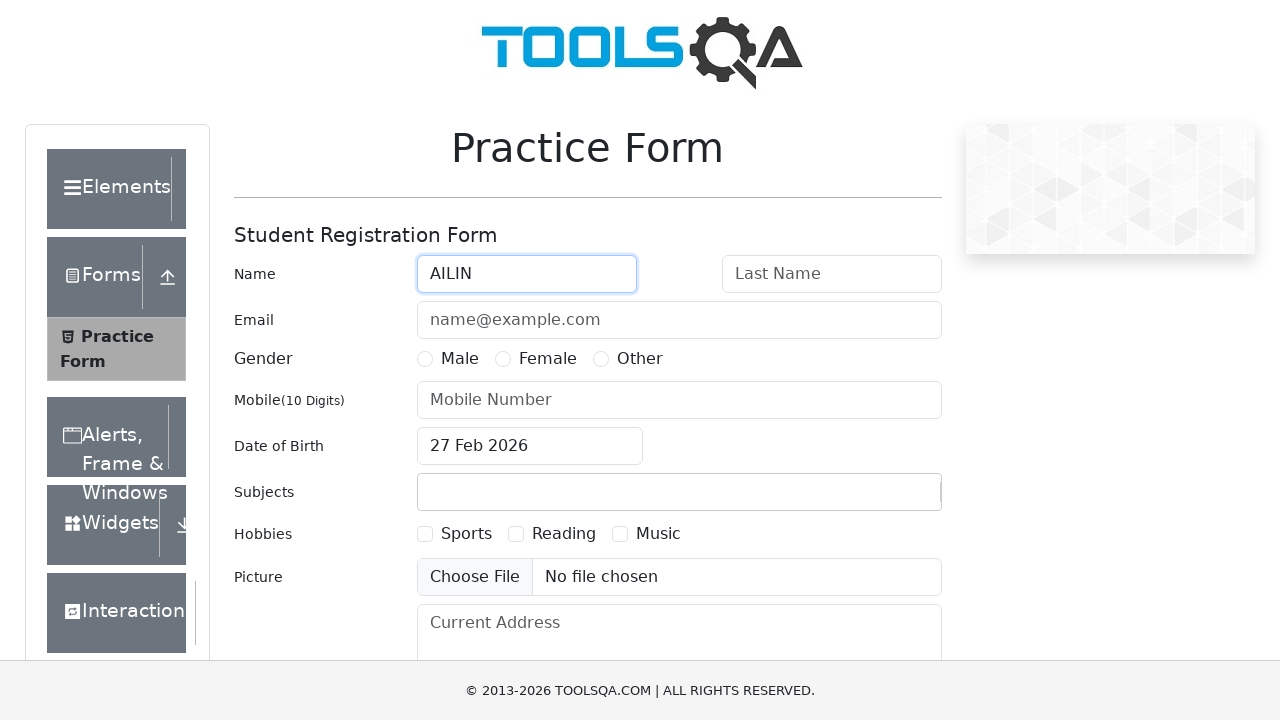

Filled last name field with 'LIOU' on #lastName
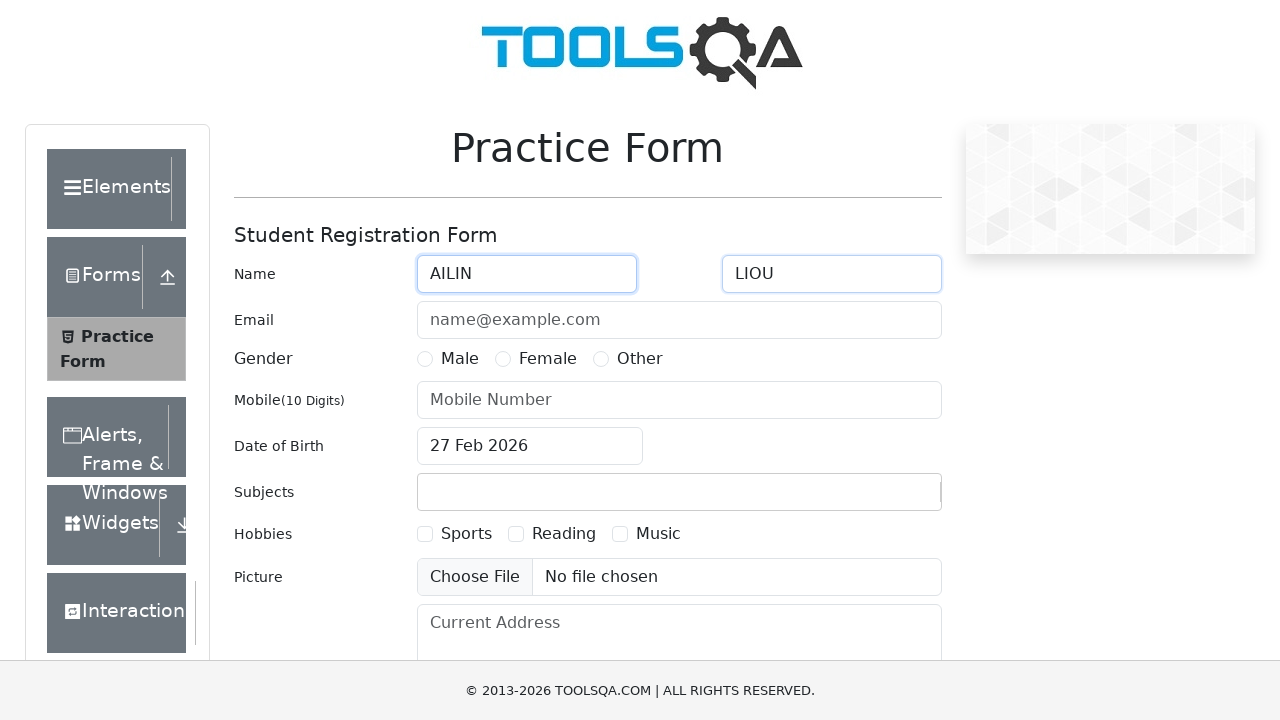

Filled email field with 'testuser@example.com' on #userEmail
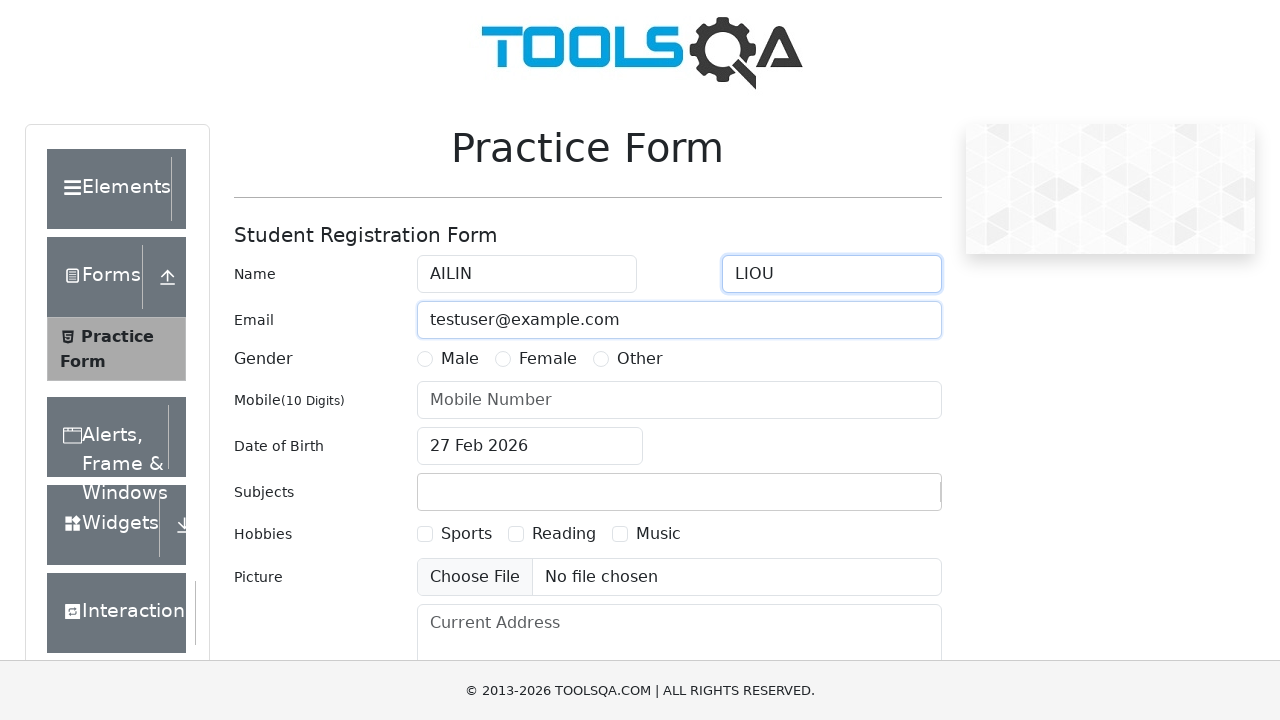

Filled phone number field with '0123456789' on #userNumber
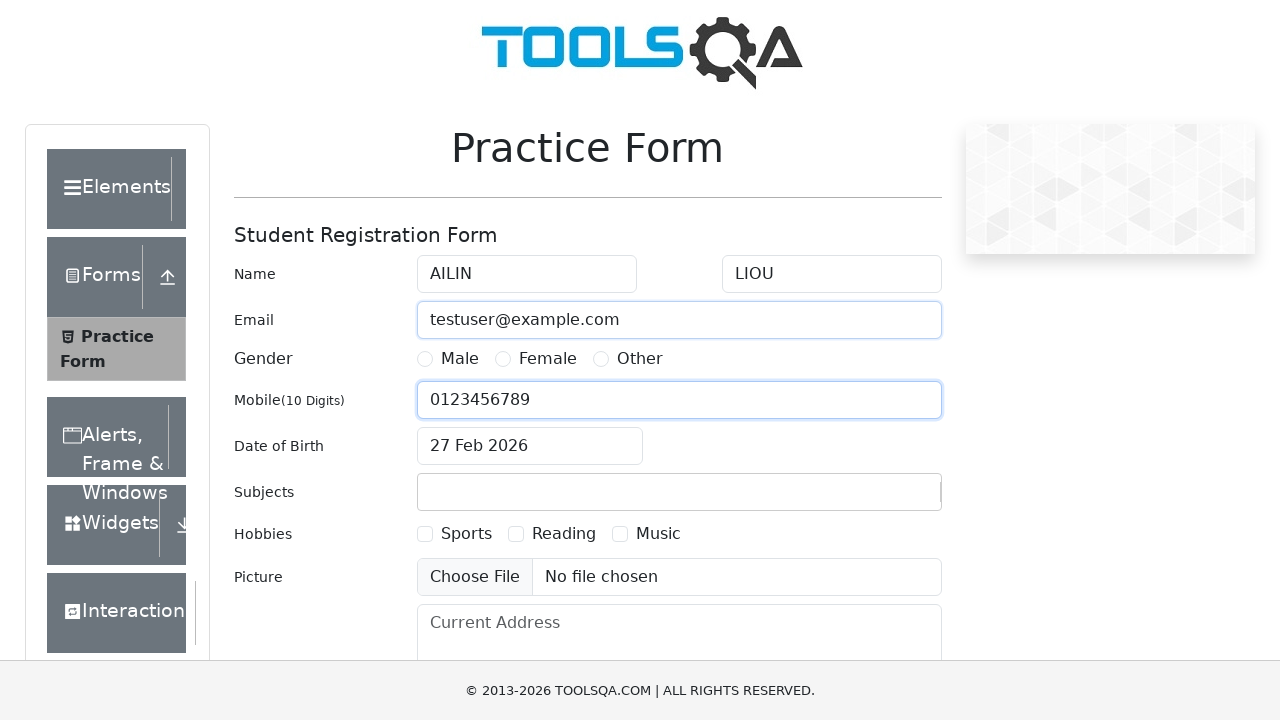

Selected Male gender radio button at (460, 359) on [for='gender-radio-1']
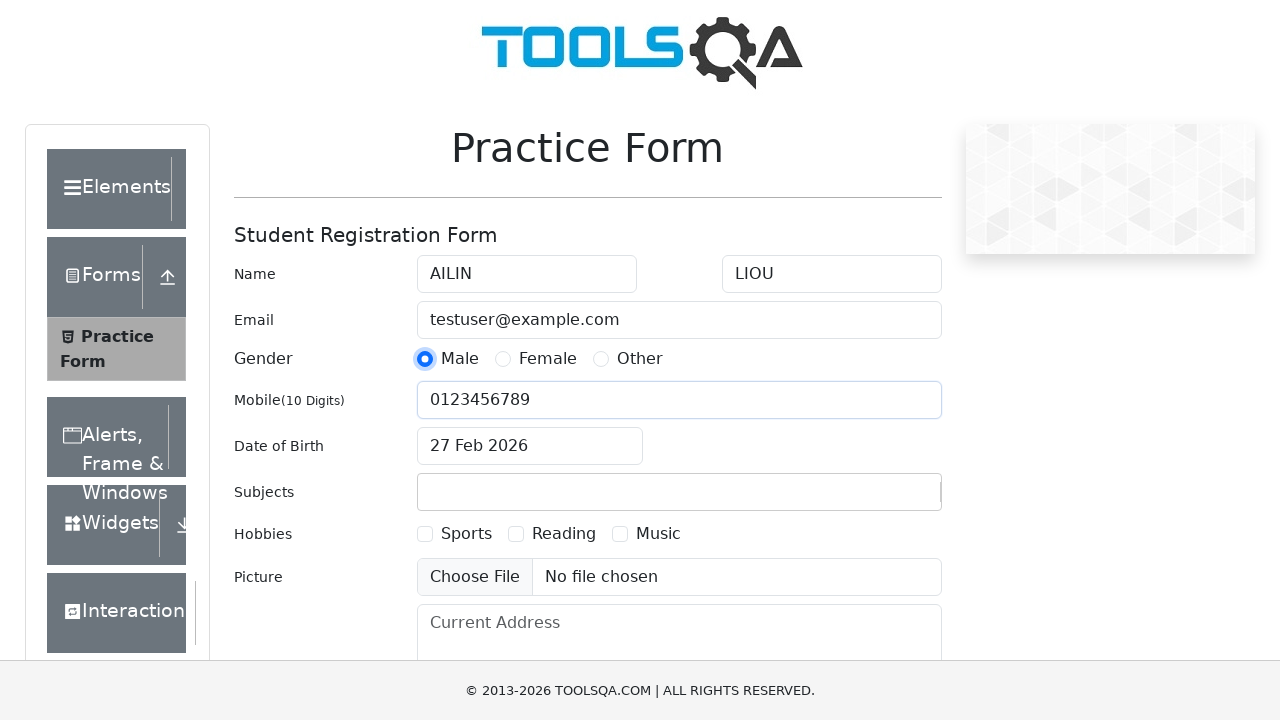

Checked Sports hobby checkbox at (466, 534) on [for='hobbies-checkbox-1']
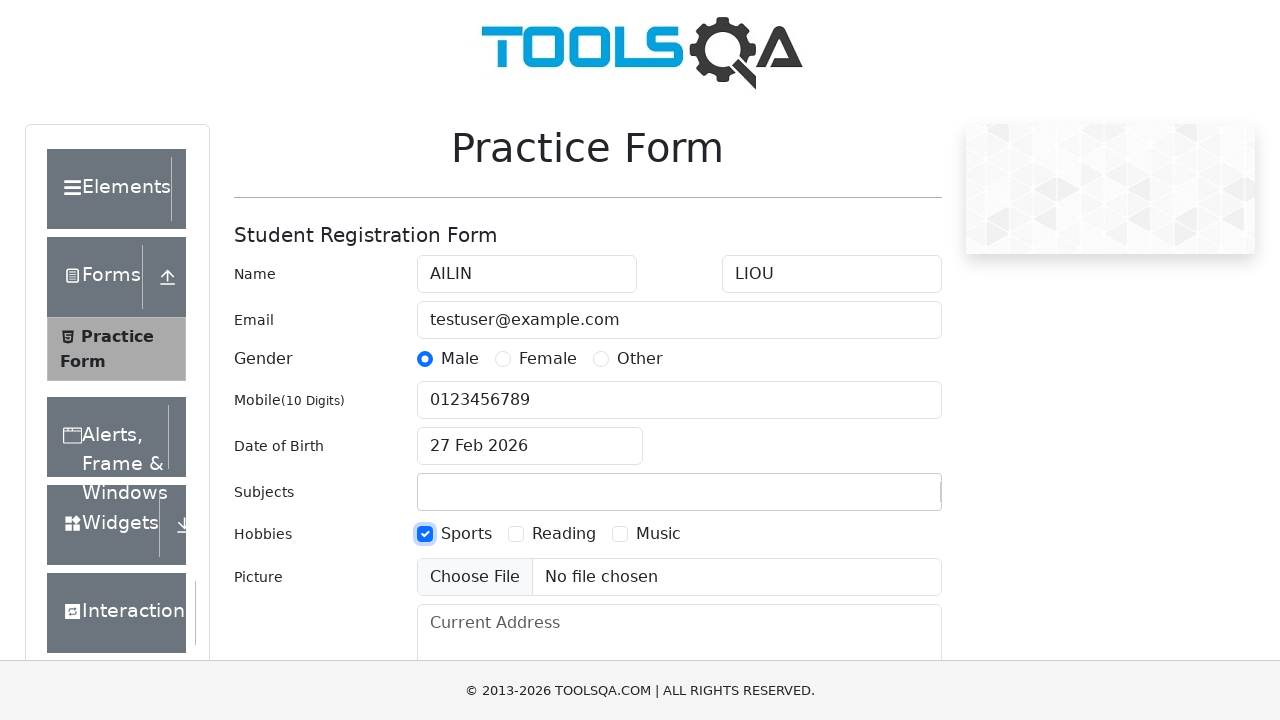

Checked Reading hobby checkbox at (564, 534) on [for='hobbies-checkbox-2']
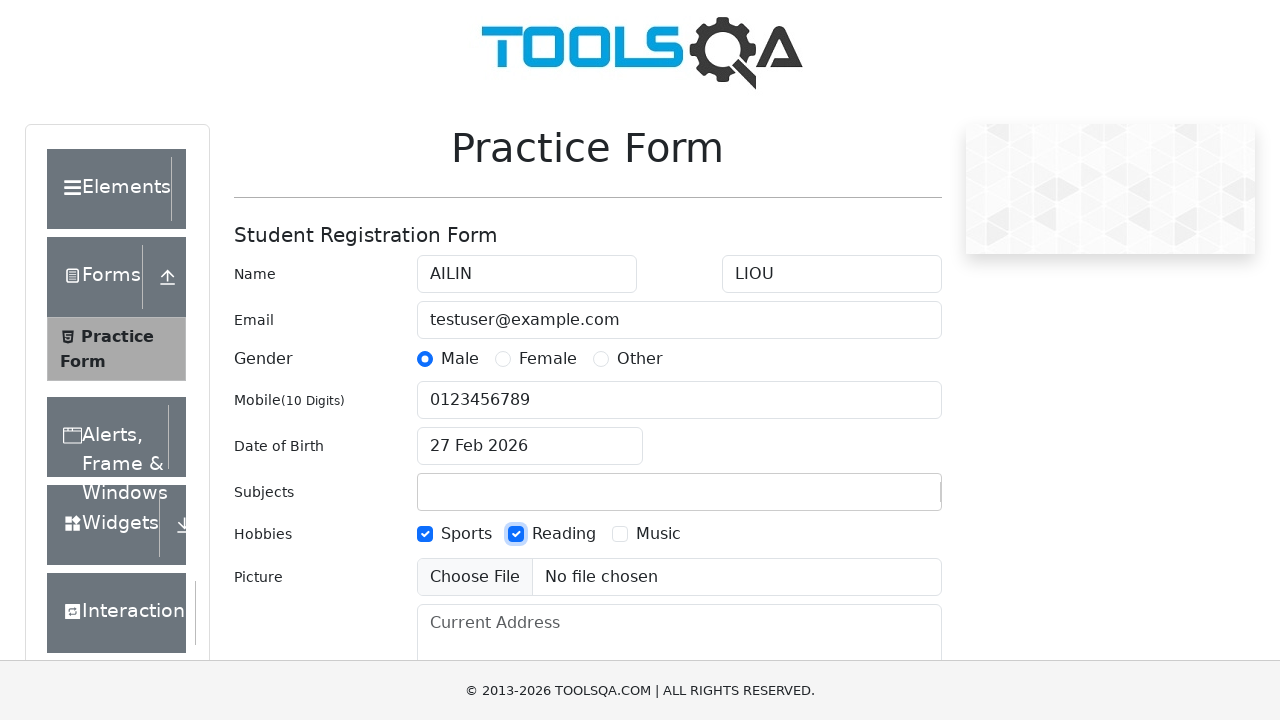

Filled current address field with 'TAIPEI' on #currentAddress
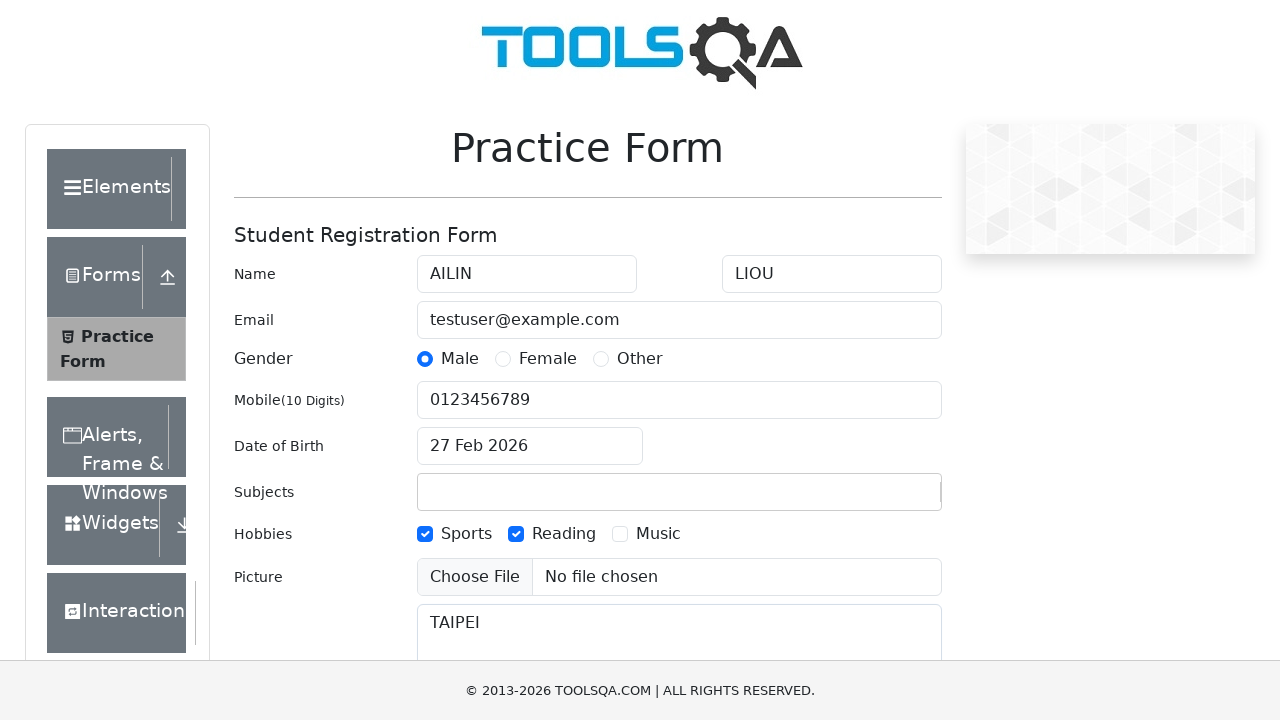

Clicked submit button to submit the registration form at (885, 499) on #submit
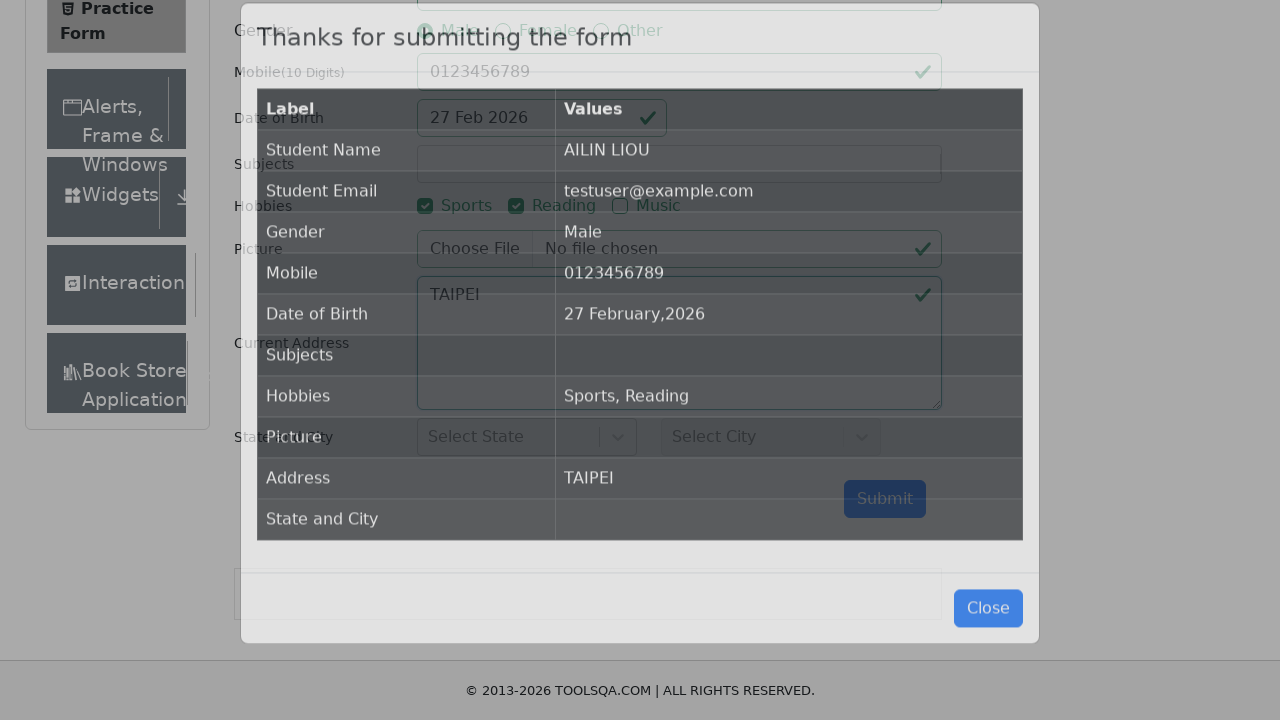

Form submission modal appeared
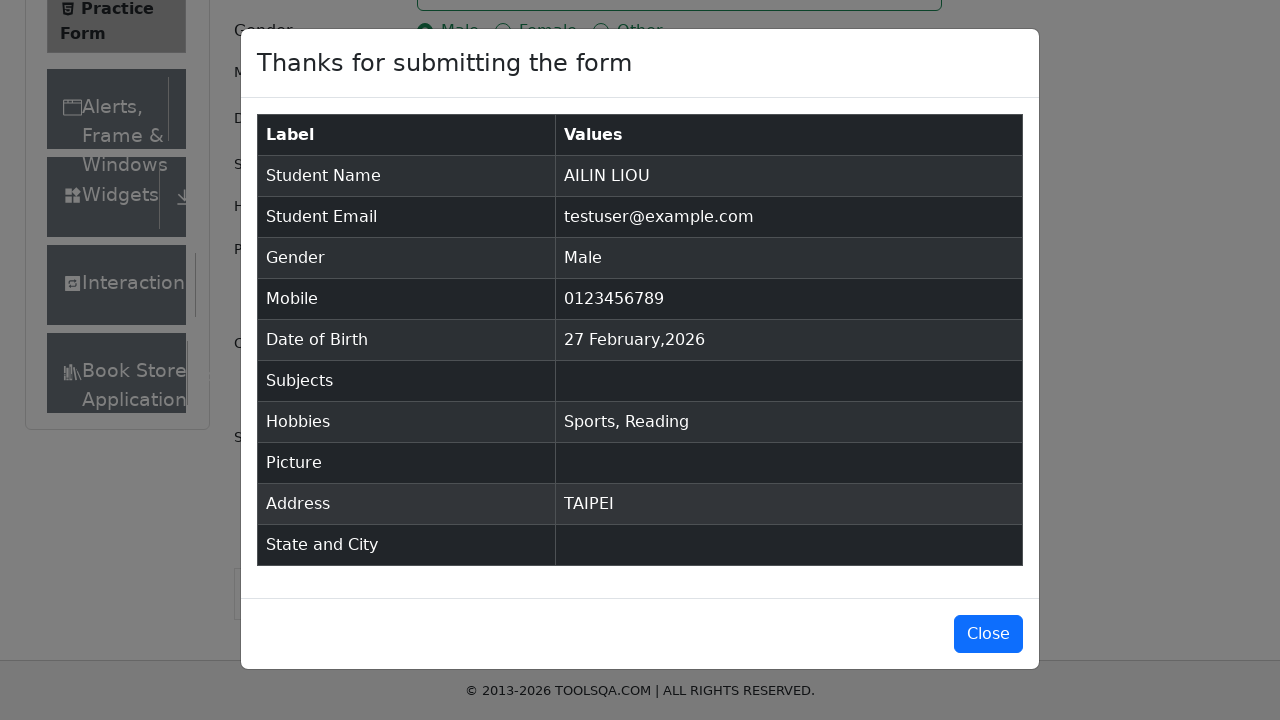

Closed the form submission modal at (988, 634) on #closeLargeModal
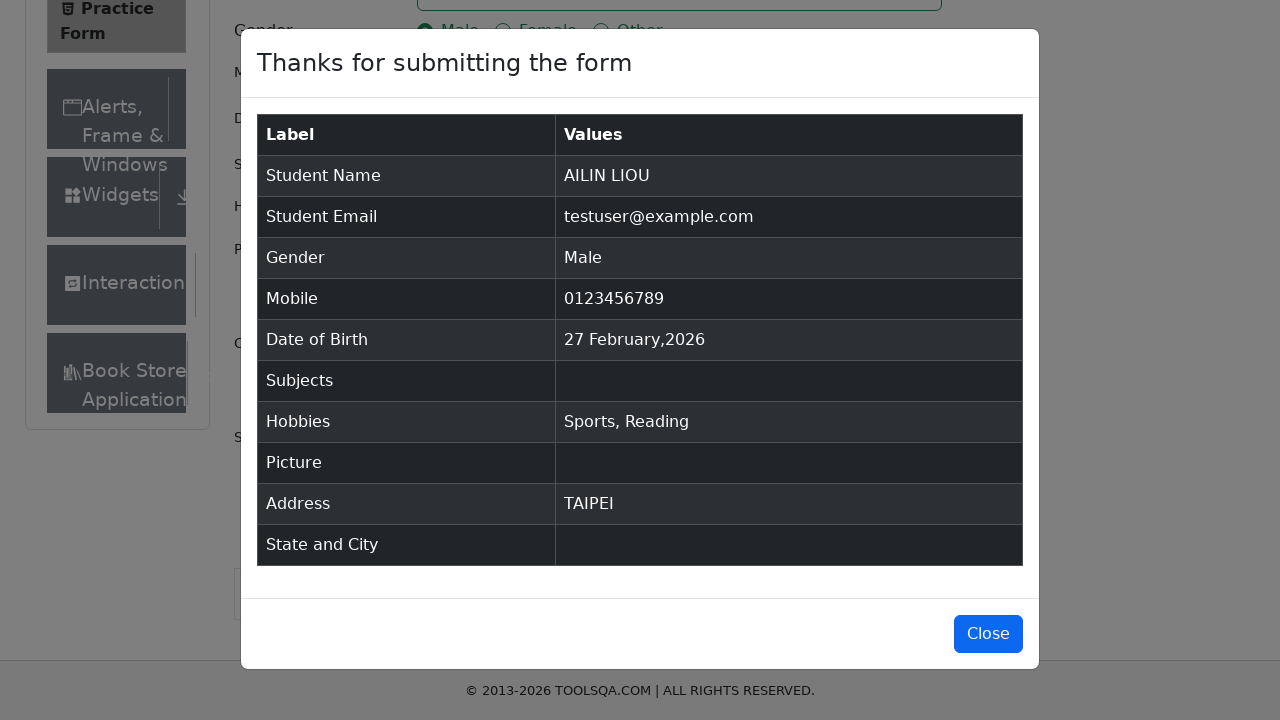

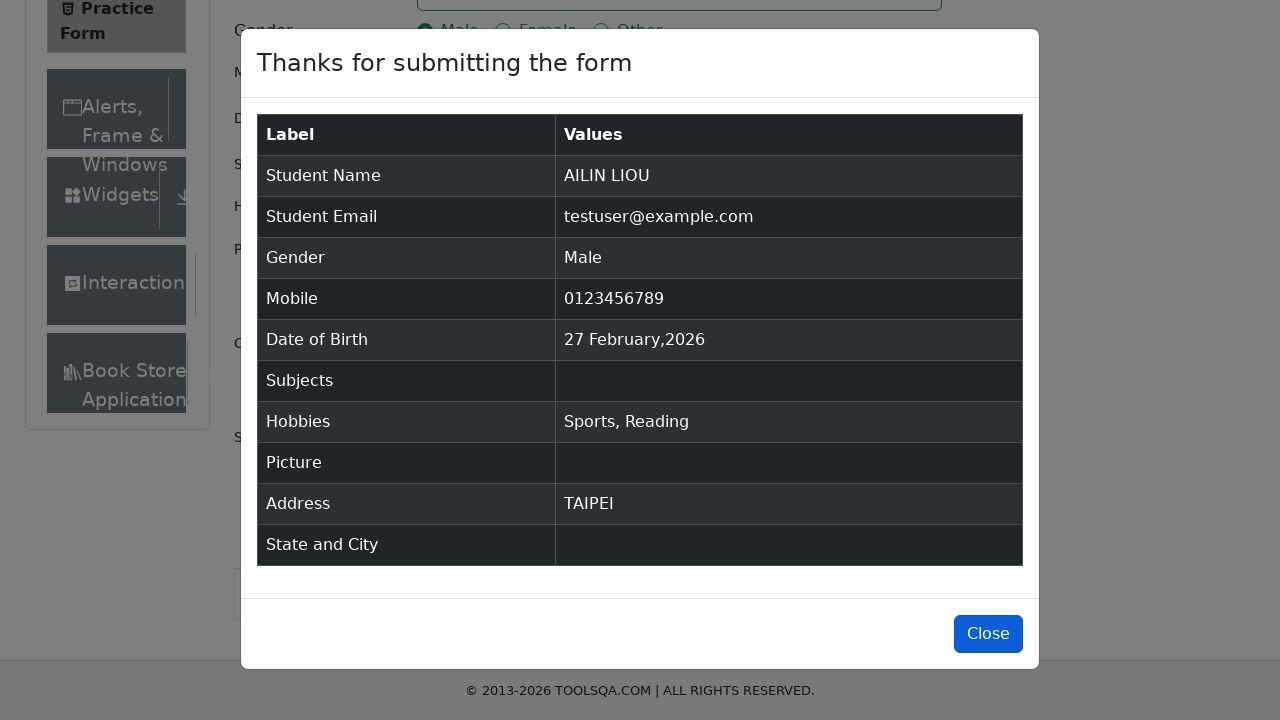